Tests weekend price calculation for a 30-year-old non-member visiting on Saturday after 7pm

Starting URL: https://nlhsueh.github.io/iecs-gym/

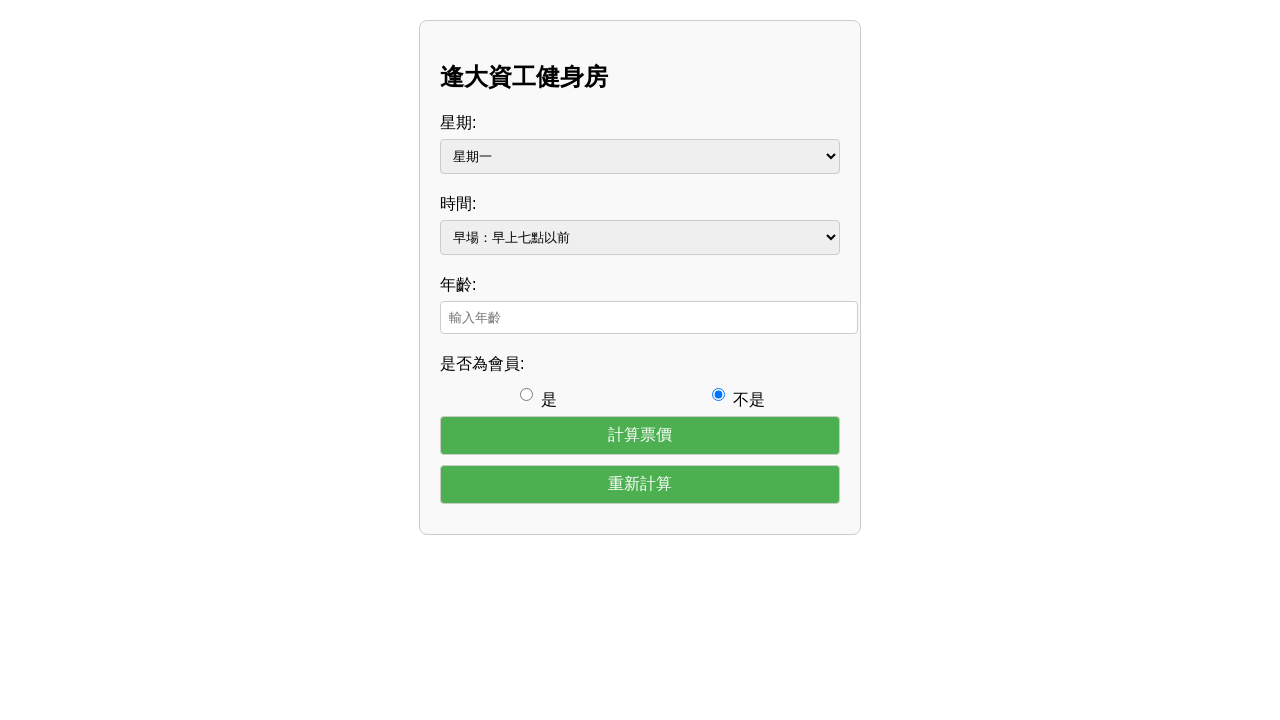

Selected Saturday as the day of visit on #day
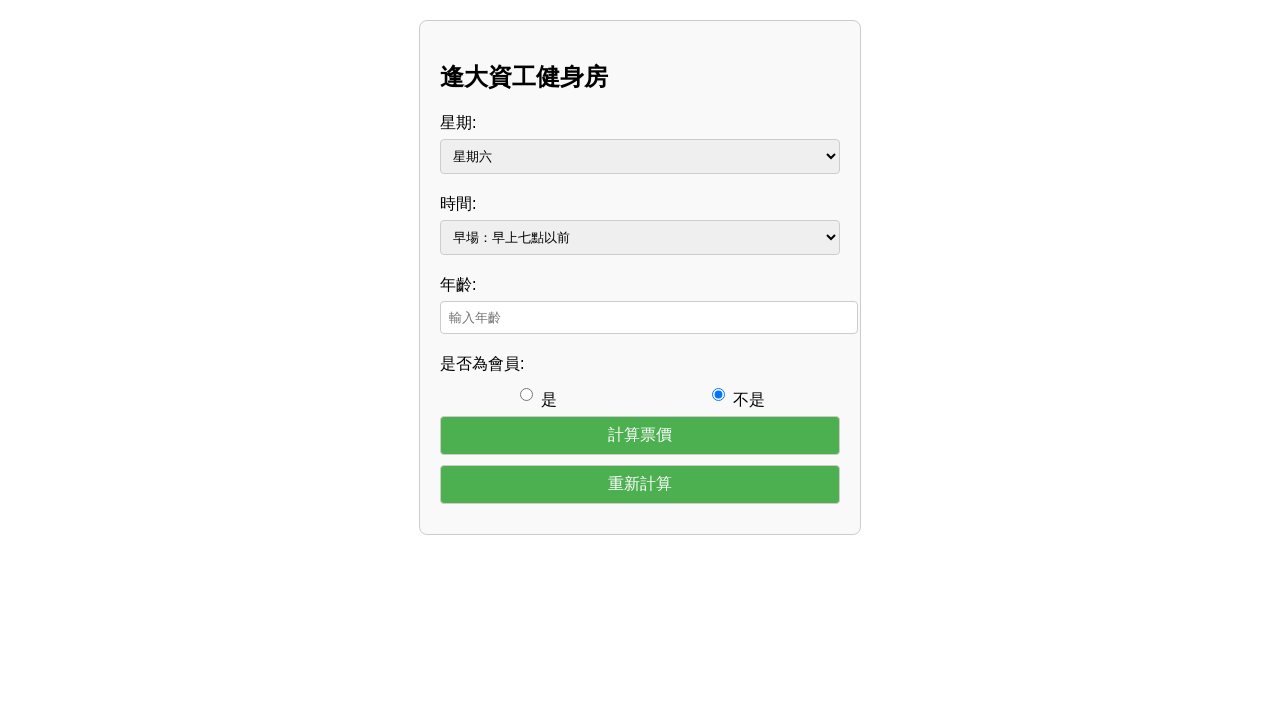

Entered age 30 on #age
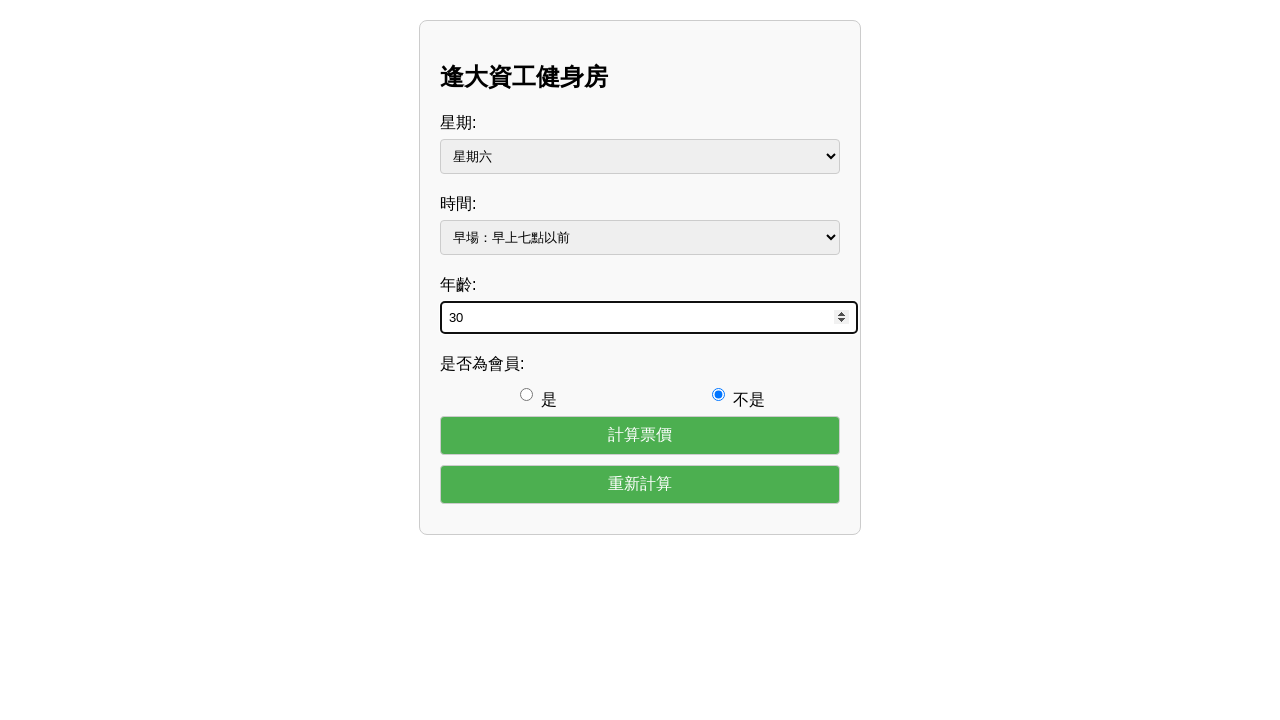

Selected after 7pm time slot on #time
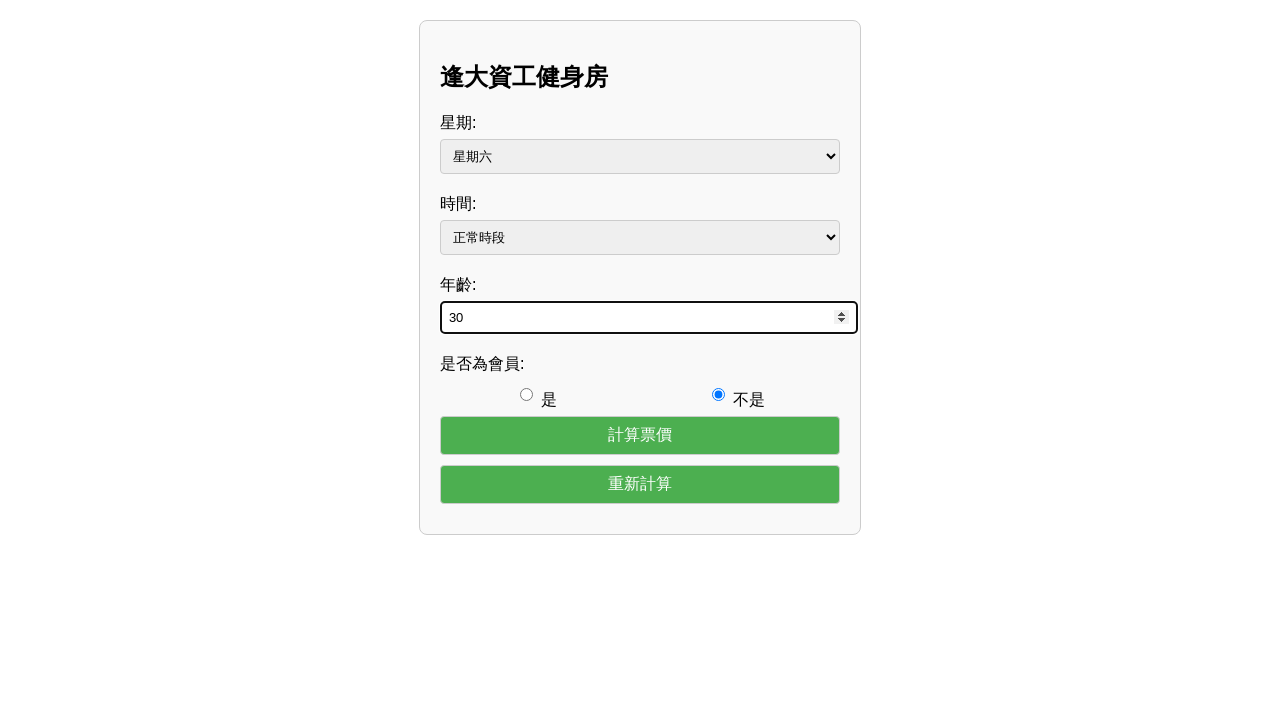

Selected non-member option at (718, 394) on #member-no
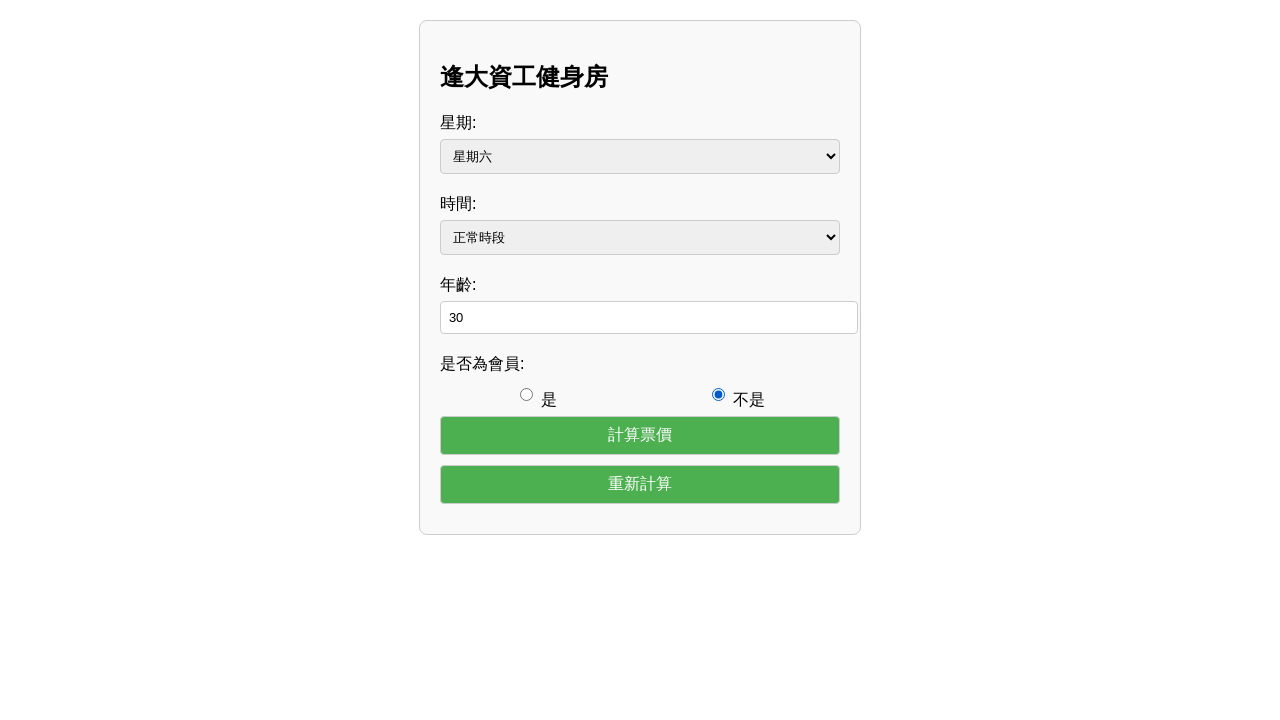

Clicked calculate button to compute weekend price at (640, 435) on #calculate
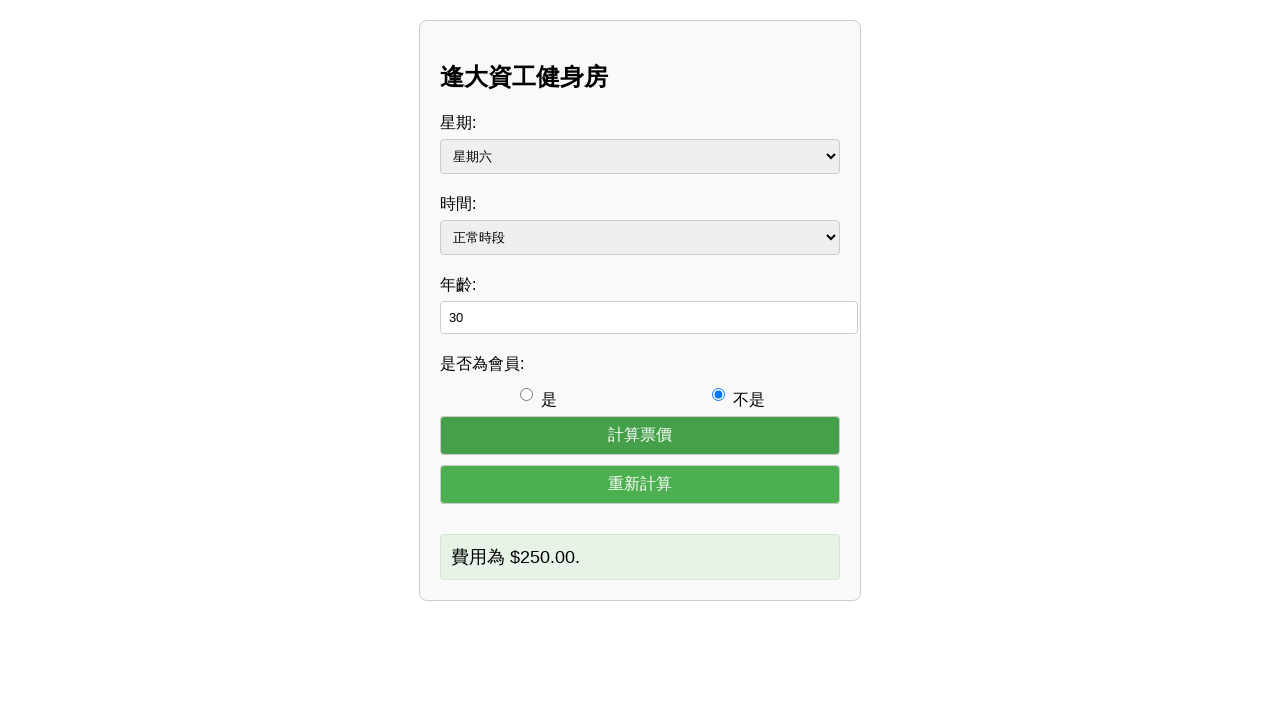

Price calculation output loaded
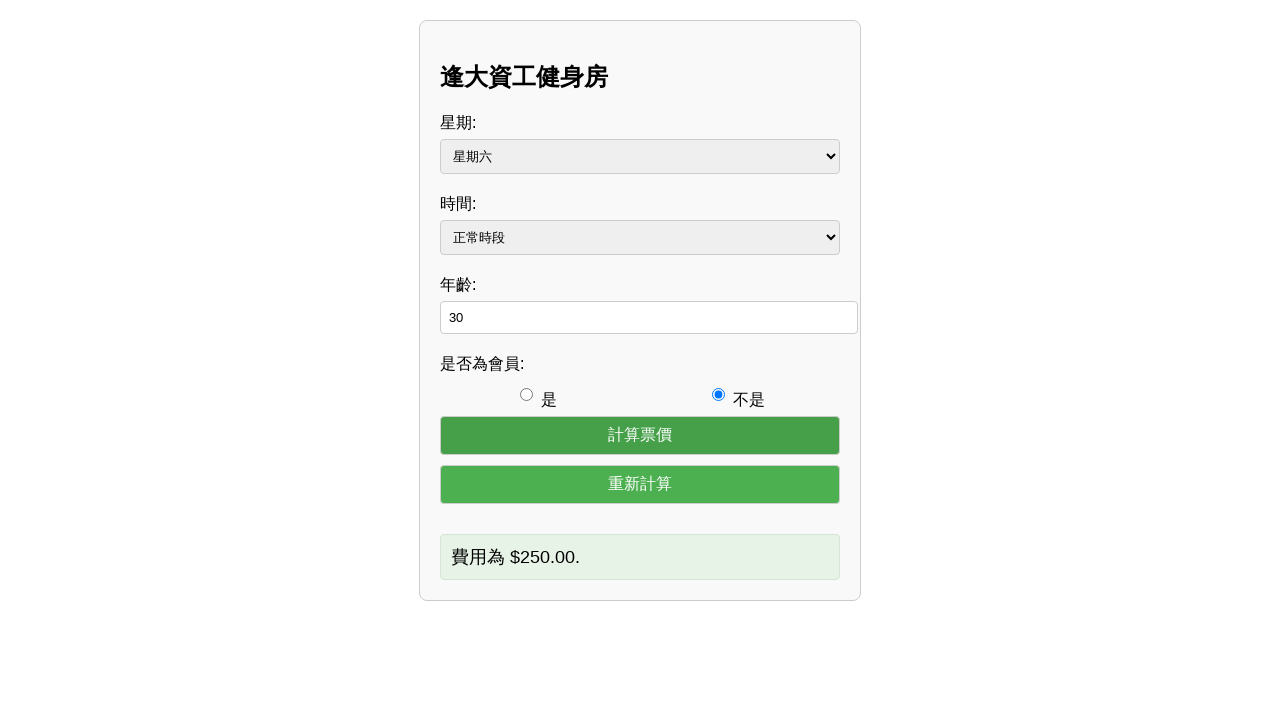

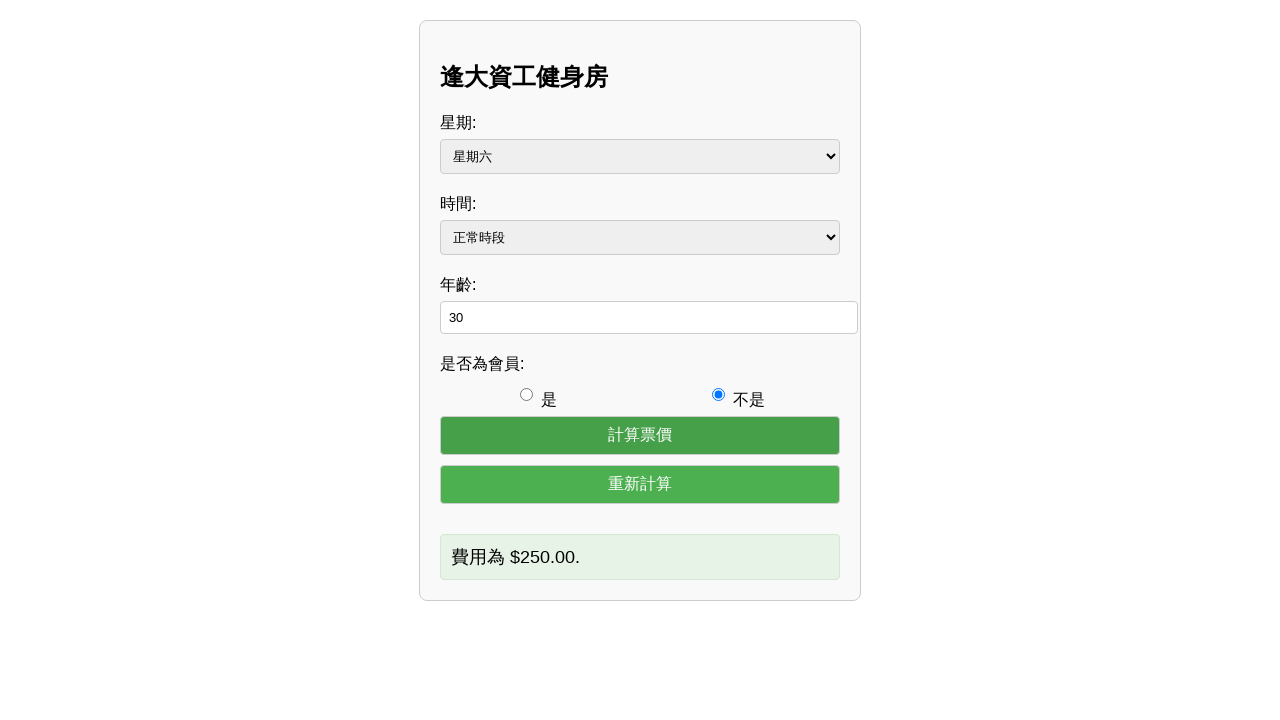